Tests Hacker News search functionality by searching for "testdriven.io" and verifying it appears in the results

Starting URL: https://news.ycombinator.com

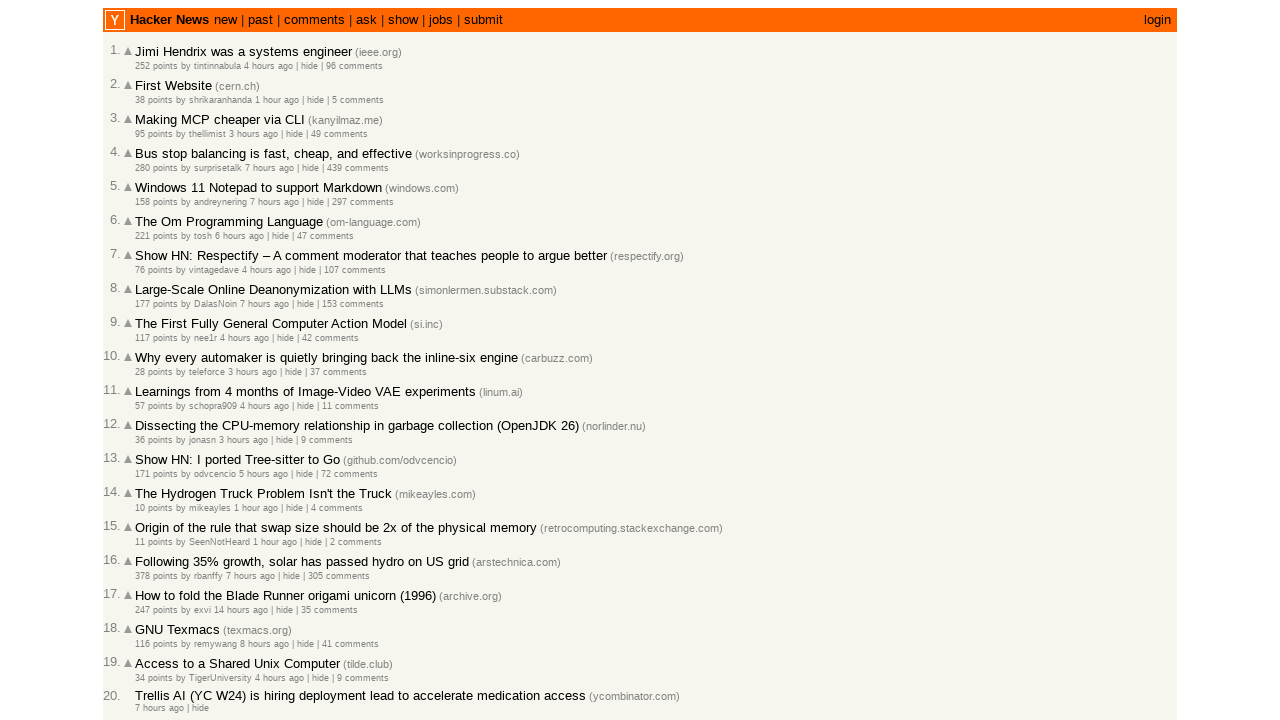

Filled search box with 'testdriven.io' on input[name='q']
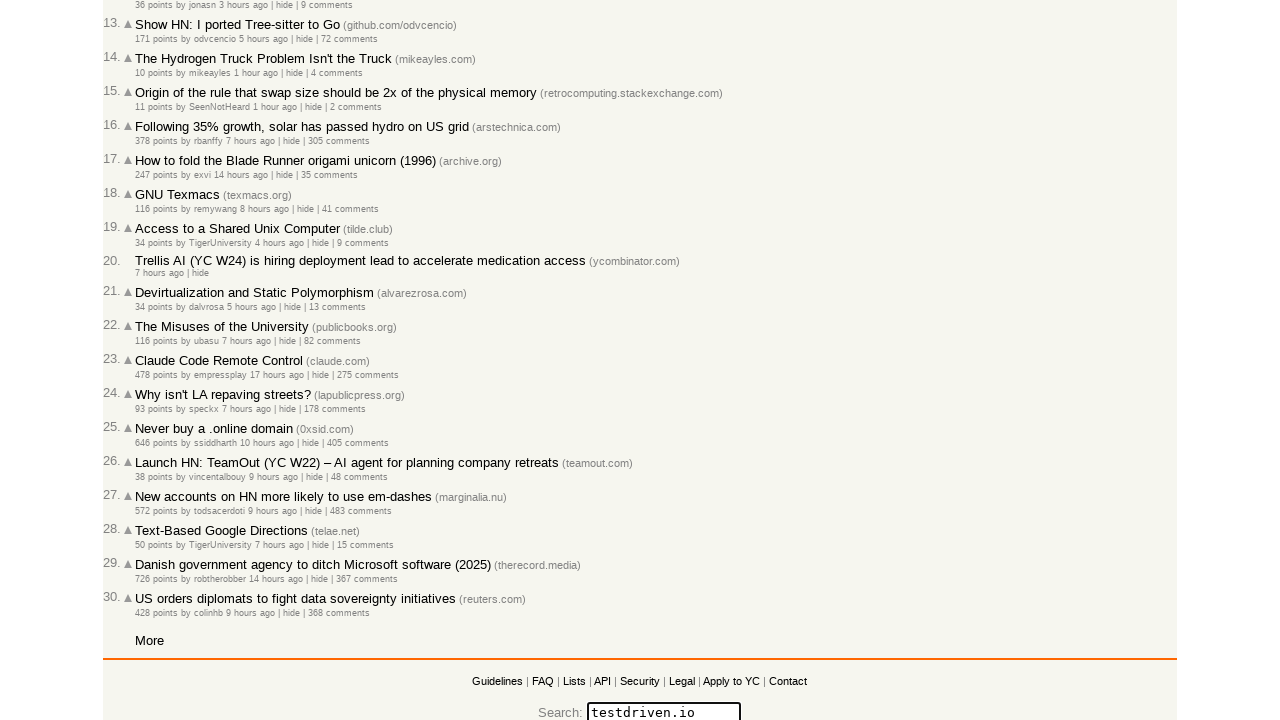

Pressed Enter to submit search on input[name='q']
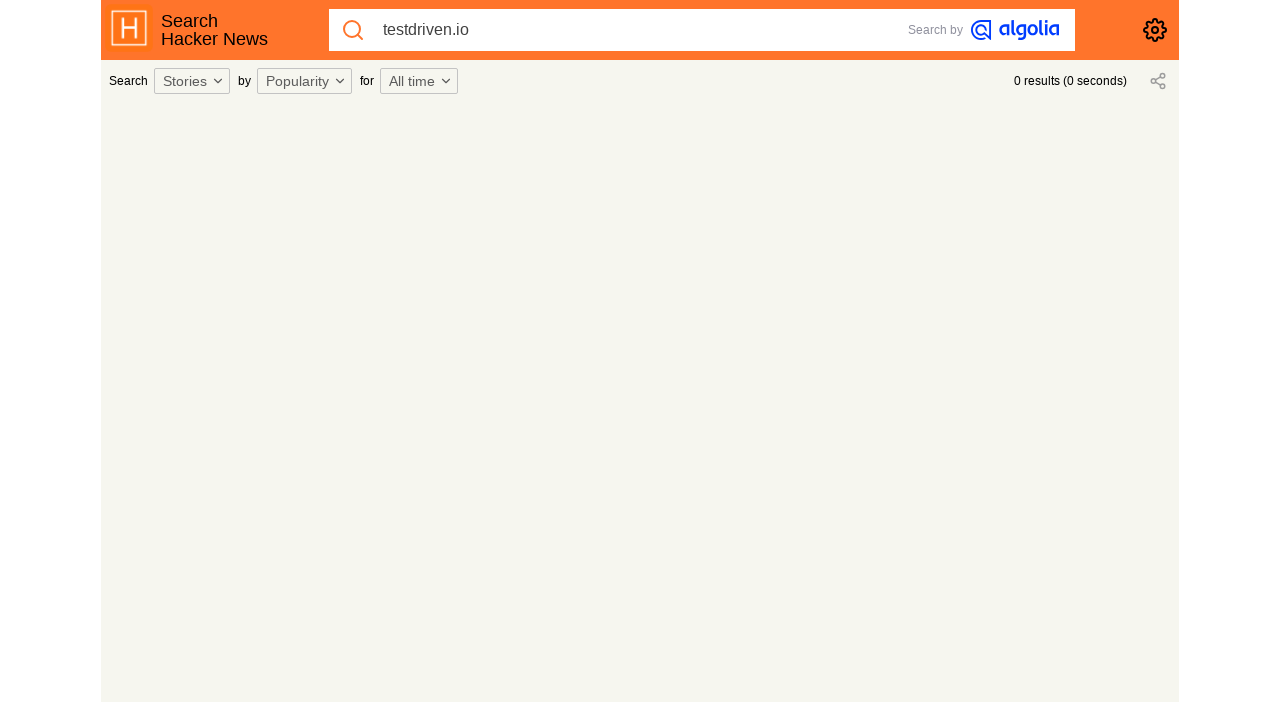

Waited for network idle - search results loaded
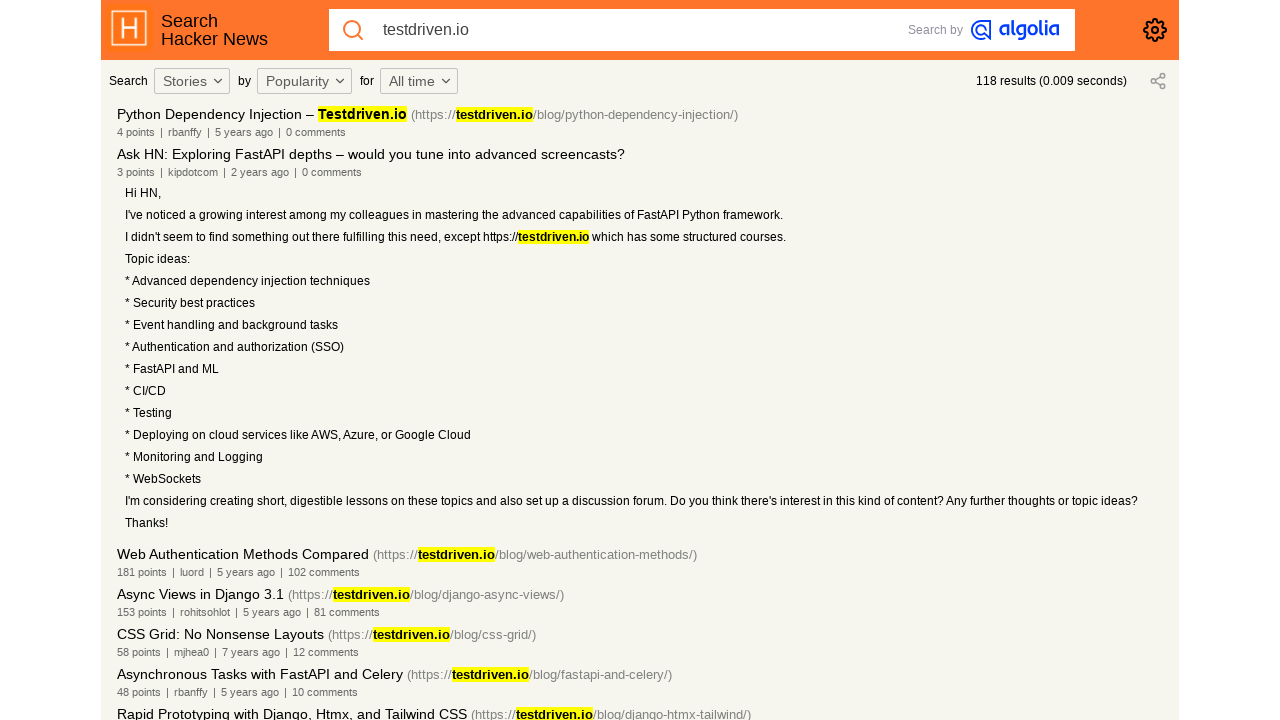

Verified 'testdriven.io' appears in search results
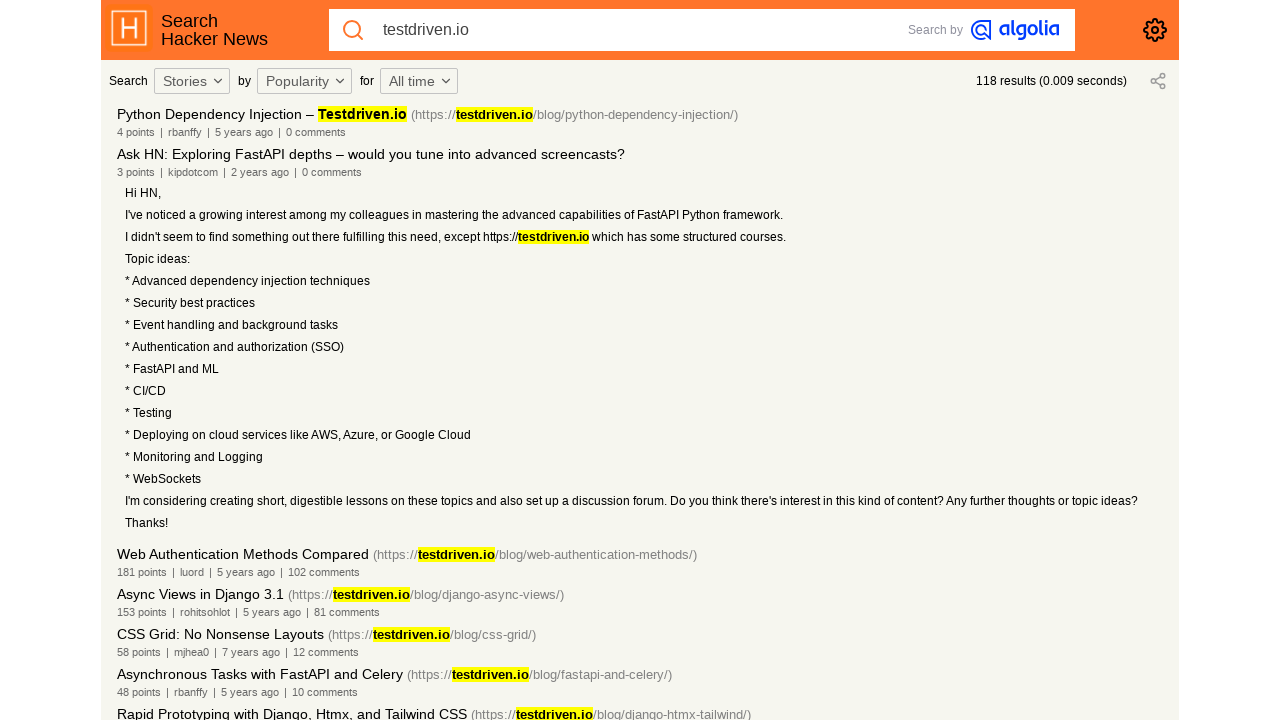

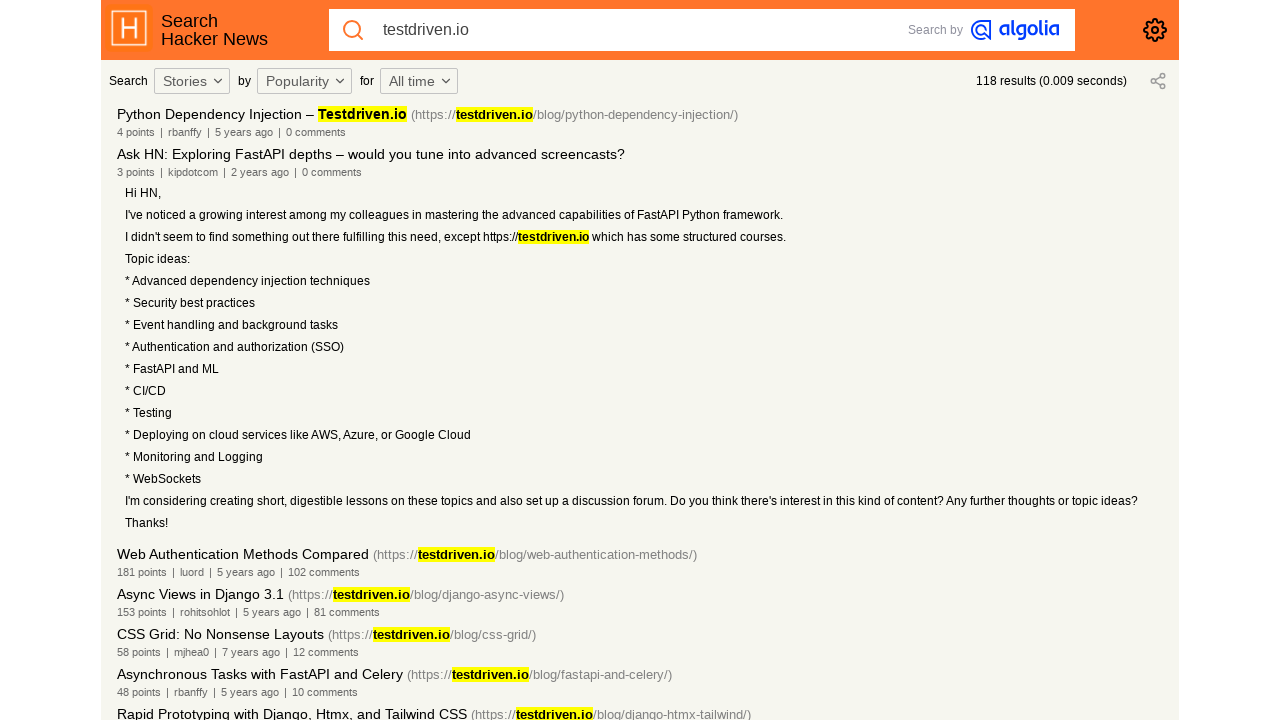